Navigates to a practice login page and verifies the page loads correctly by checking the title and URL are accessible.

Starting URL: https://rahulshettyacademy.com/loginpagePractise/

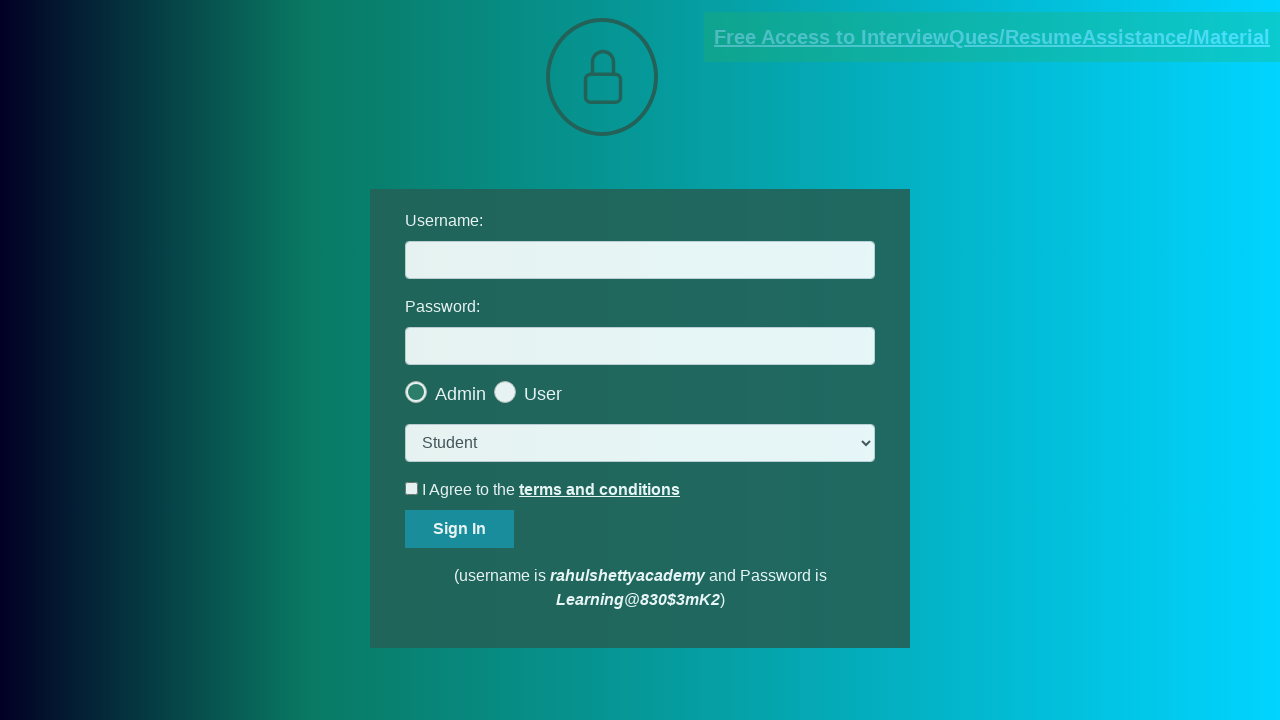

Page loaded and DOM content finished rendering
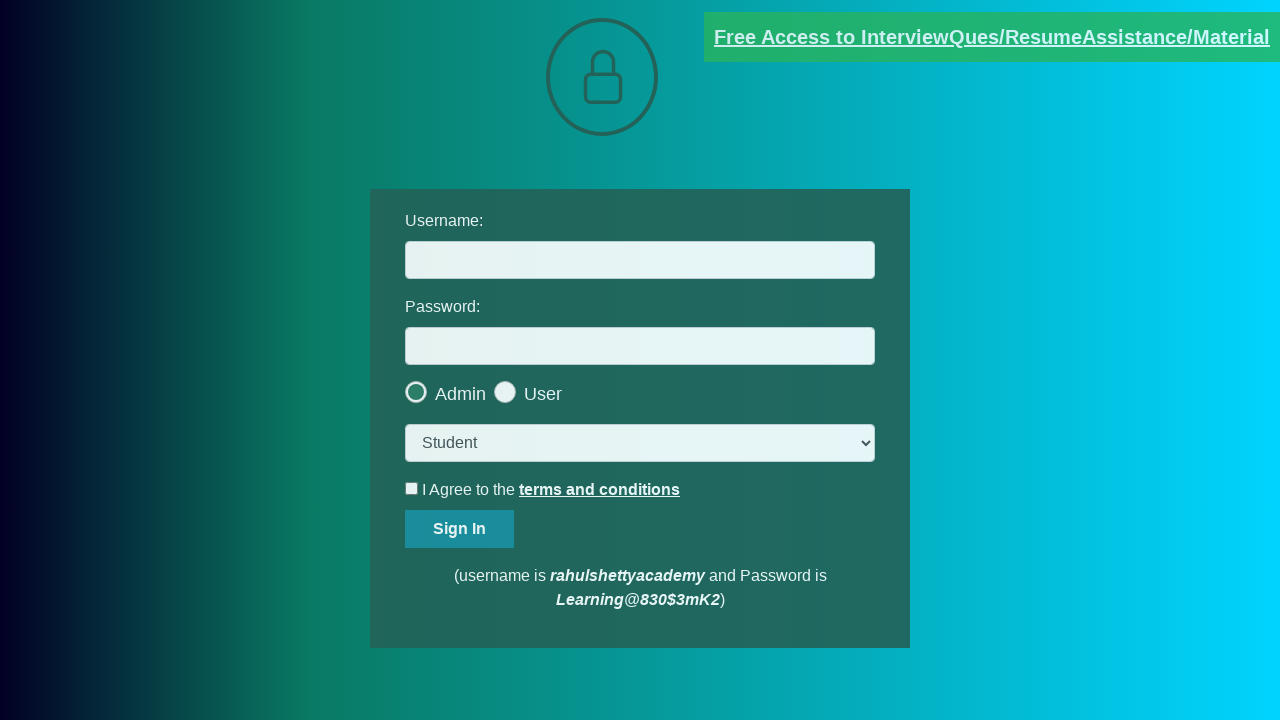

Retrieved page title: 'LoginPage Practise | Rahul Shetty Academy'
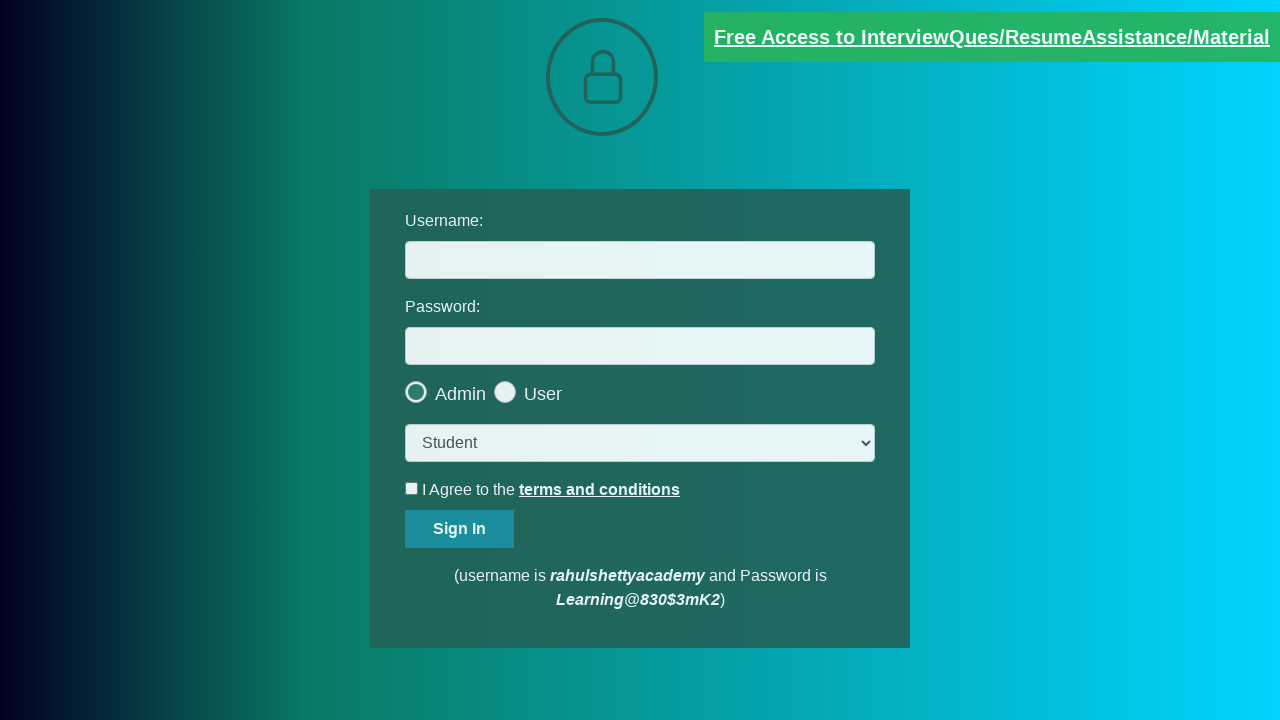

Verified page title is not empty
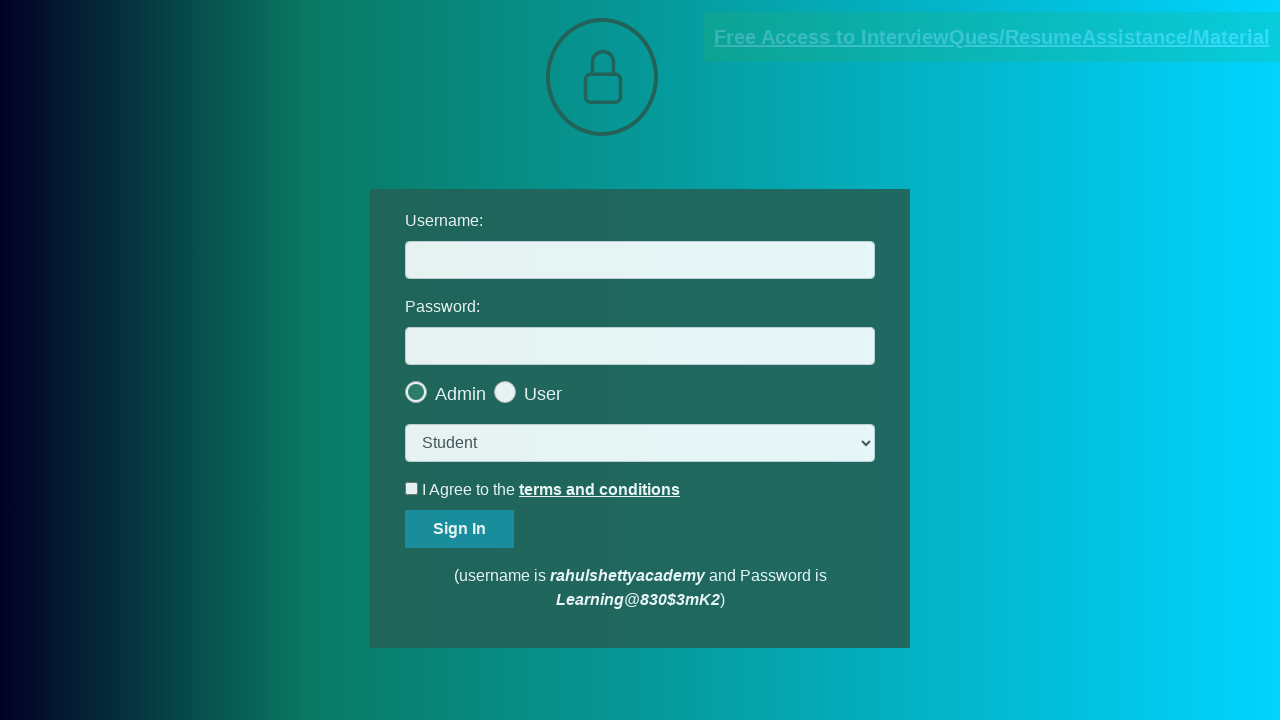

Verified URL contains 'loginpagePractise': https://rahulshettyacademy.com/loginpagePractise/
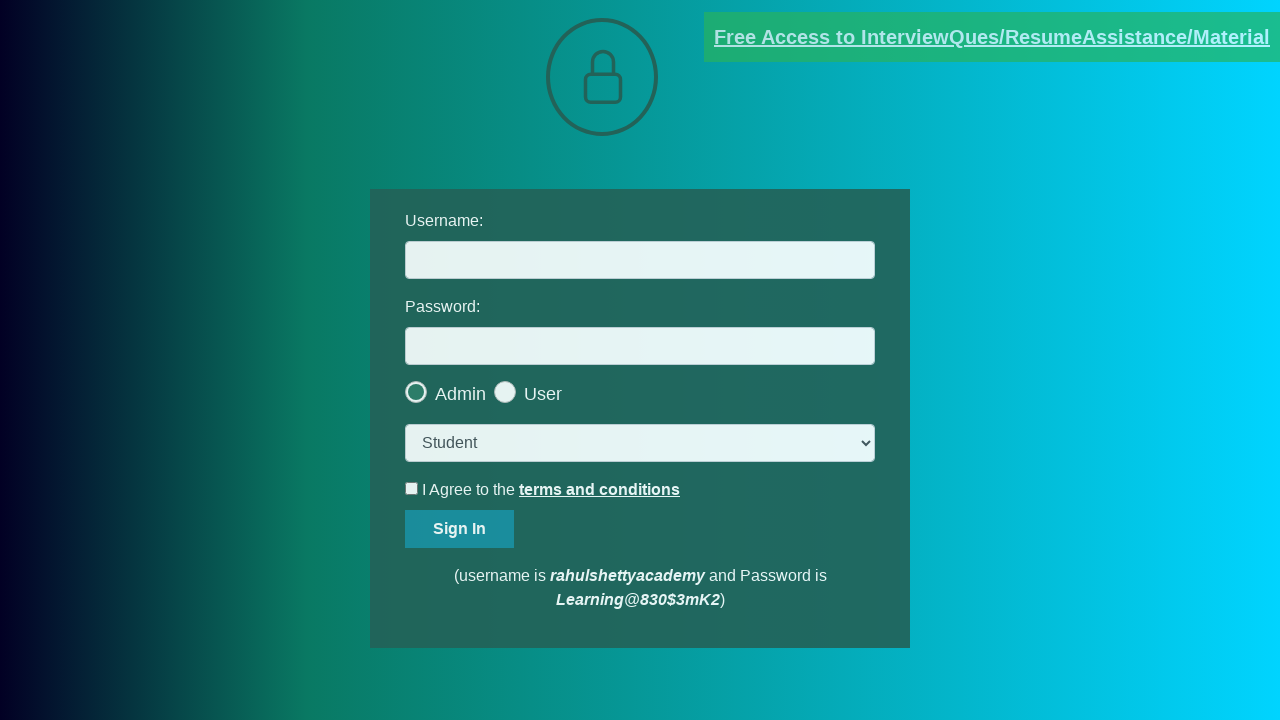

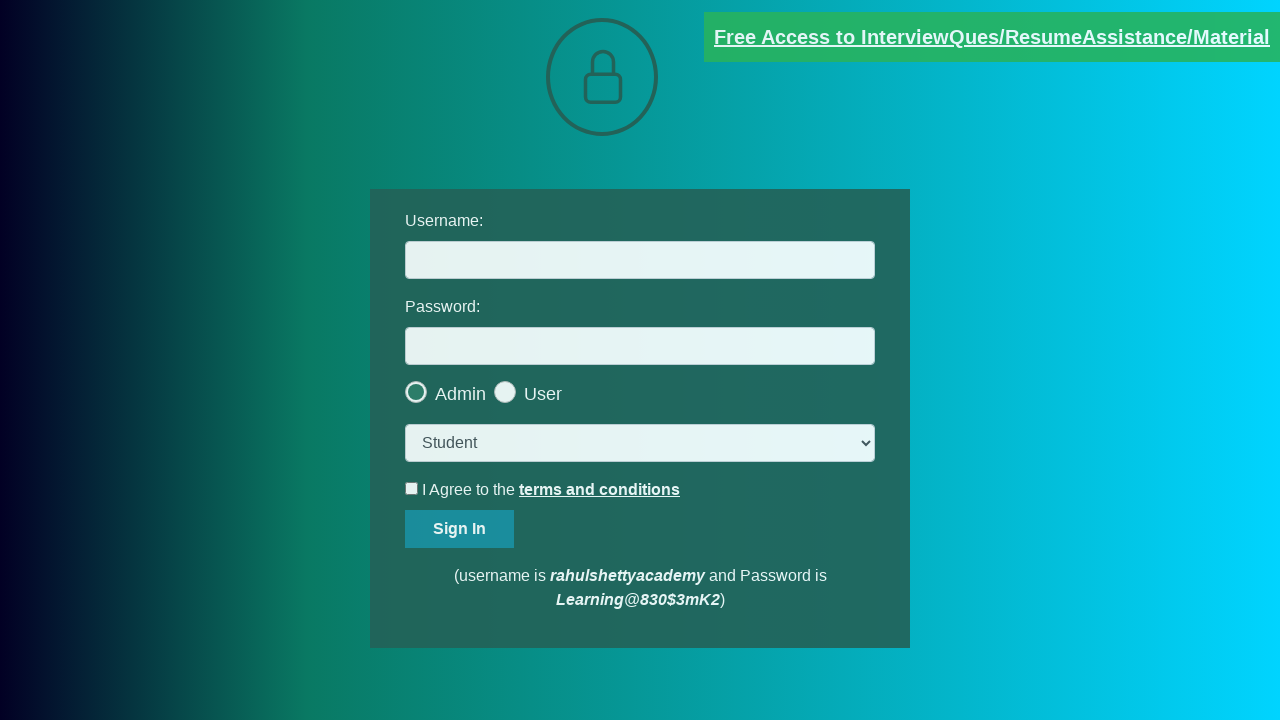